Tests that toggle and label are hidden when editing a todo item

Starting URL: https://demo.playwright.dev/todomvc

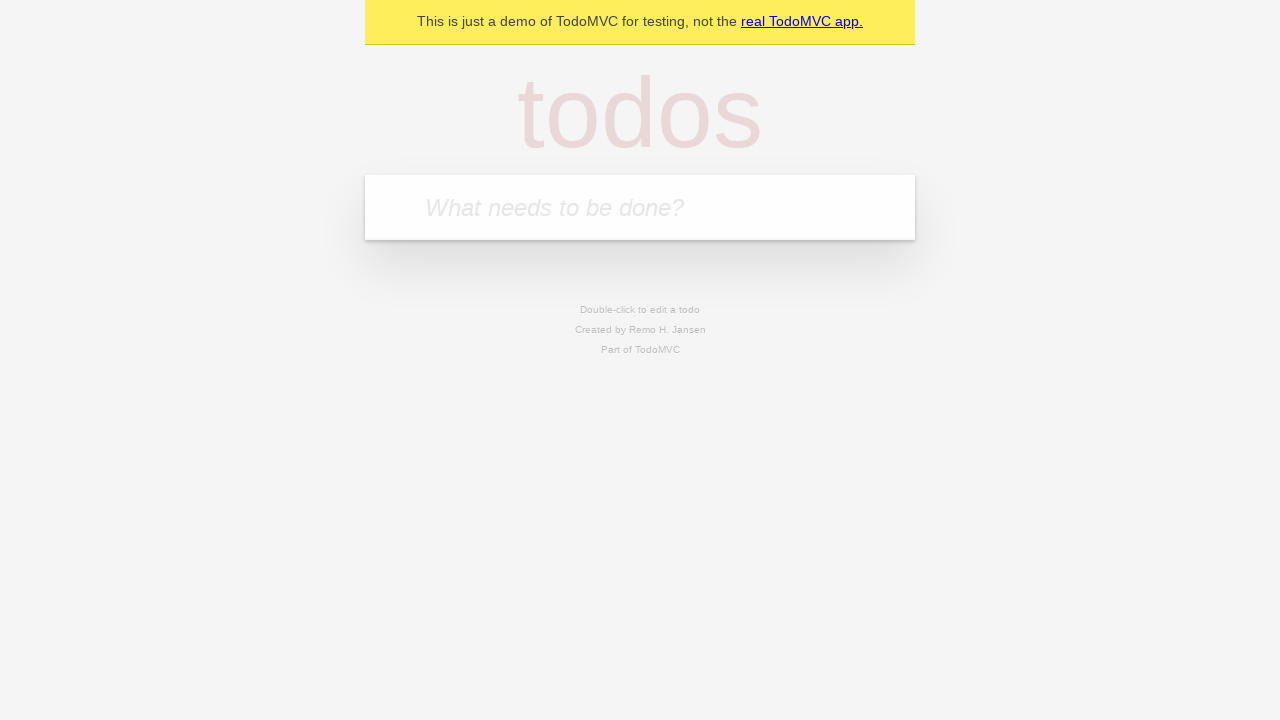

Filled new todo input with 'buy some cheese' on .new-todo
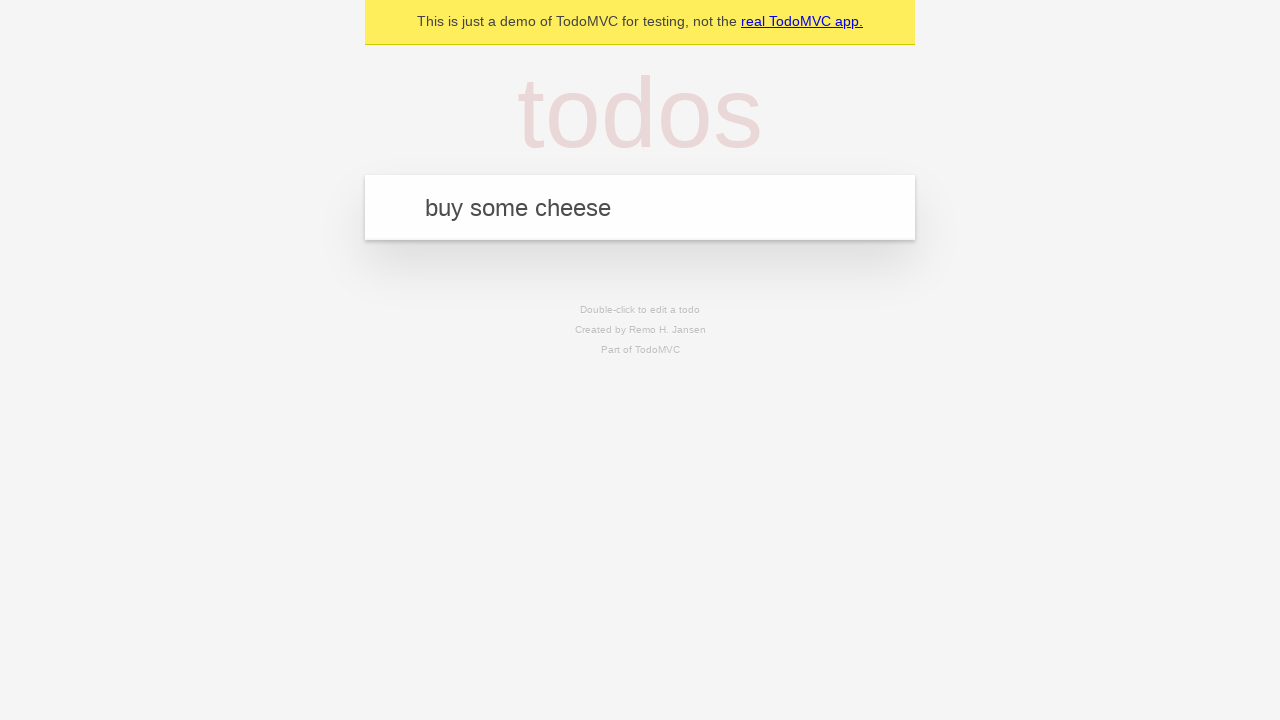

Pressed Enter to create first todo on .new-todo
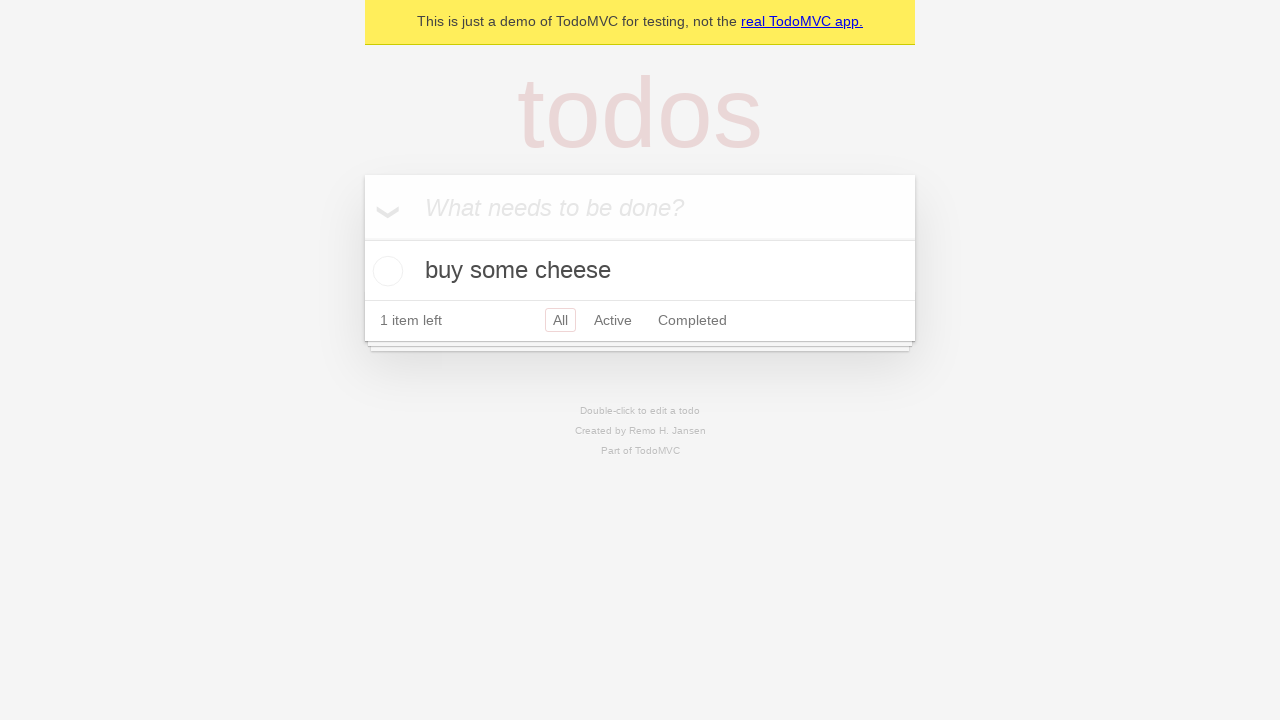

Filled new todo input with 'feed the cat' on .new-todo
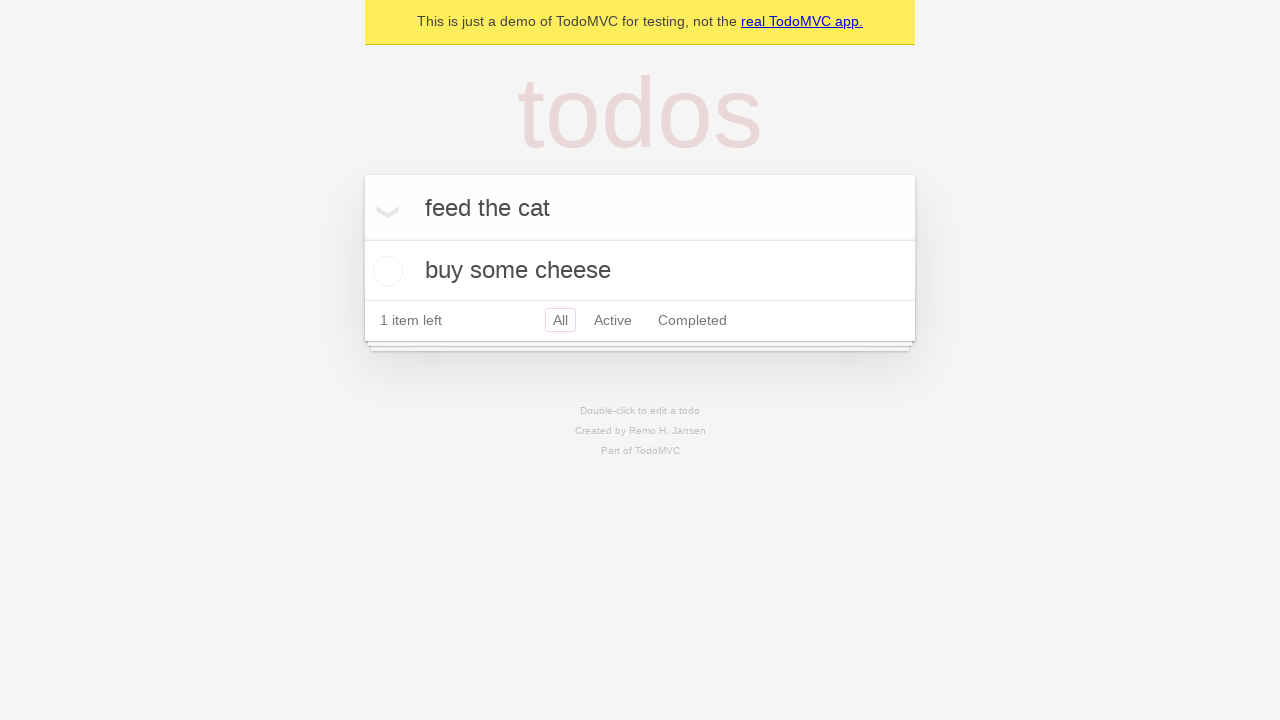

Pressed Enter to create second todo on .new-todo
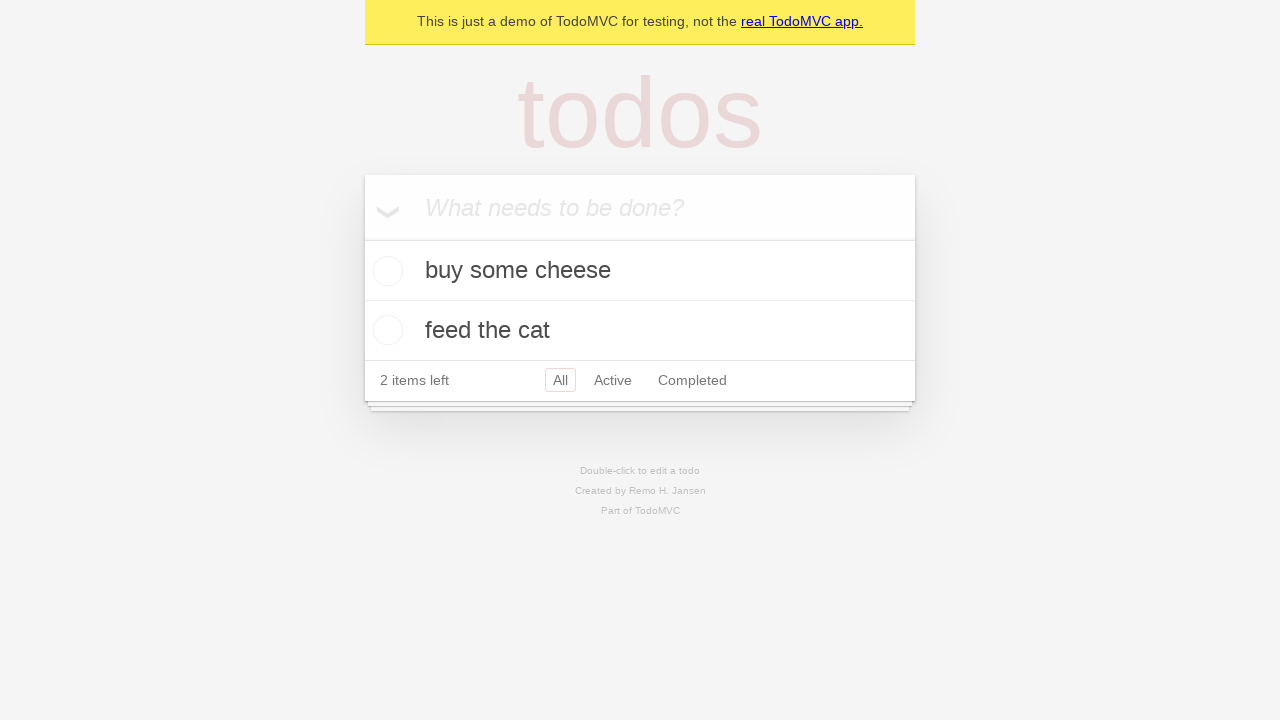

Filled new todo input with 'book a doctors appointment' on .new-todo
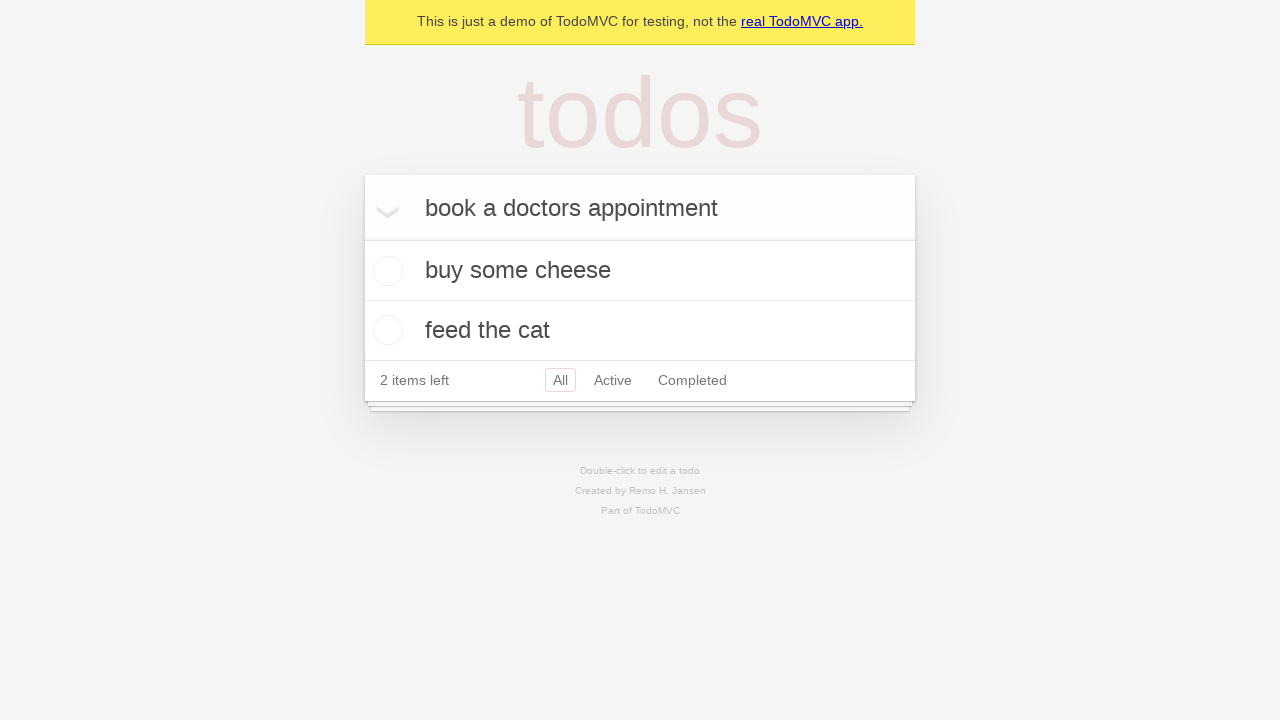

Pressed Enter to create third todo on .new-todo
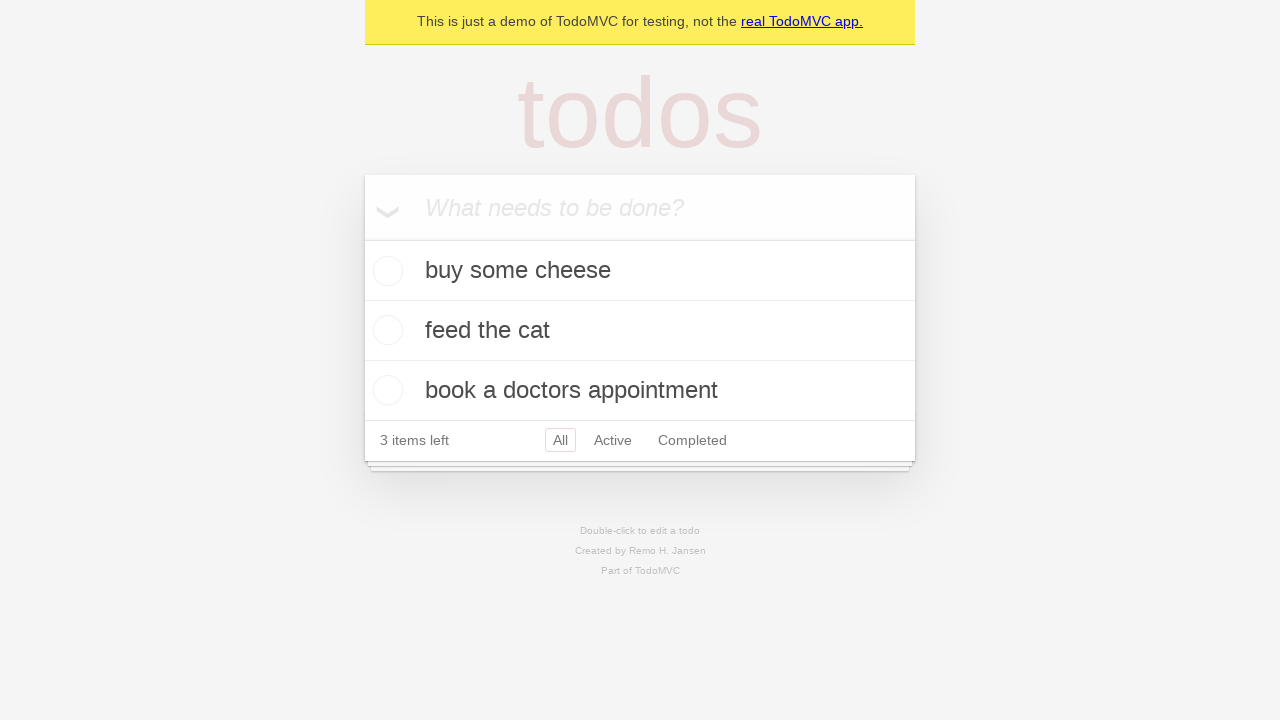

Waited for all three todos to be rendered
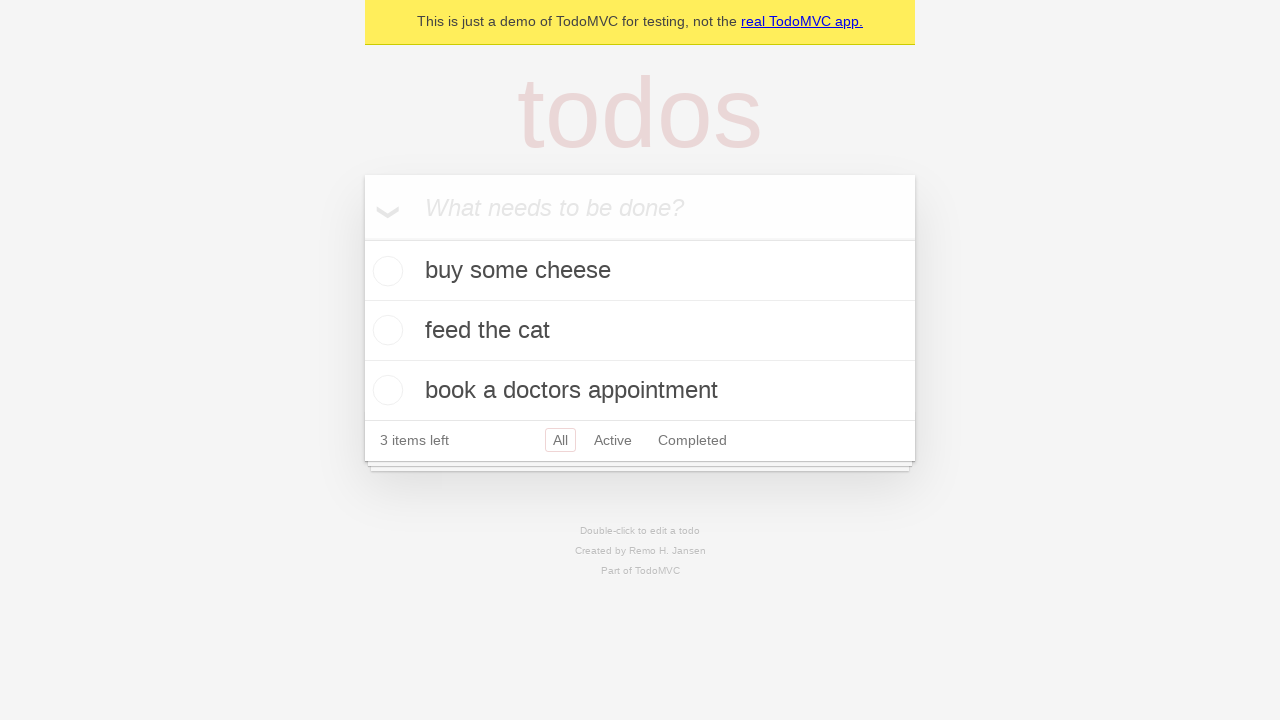

Double-clicked second todo to enter edit mode at (640, 331) on .todo-list li >> nth=1
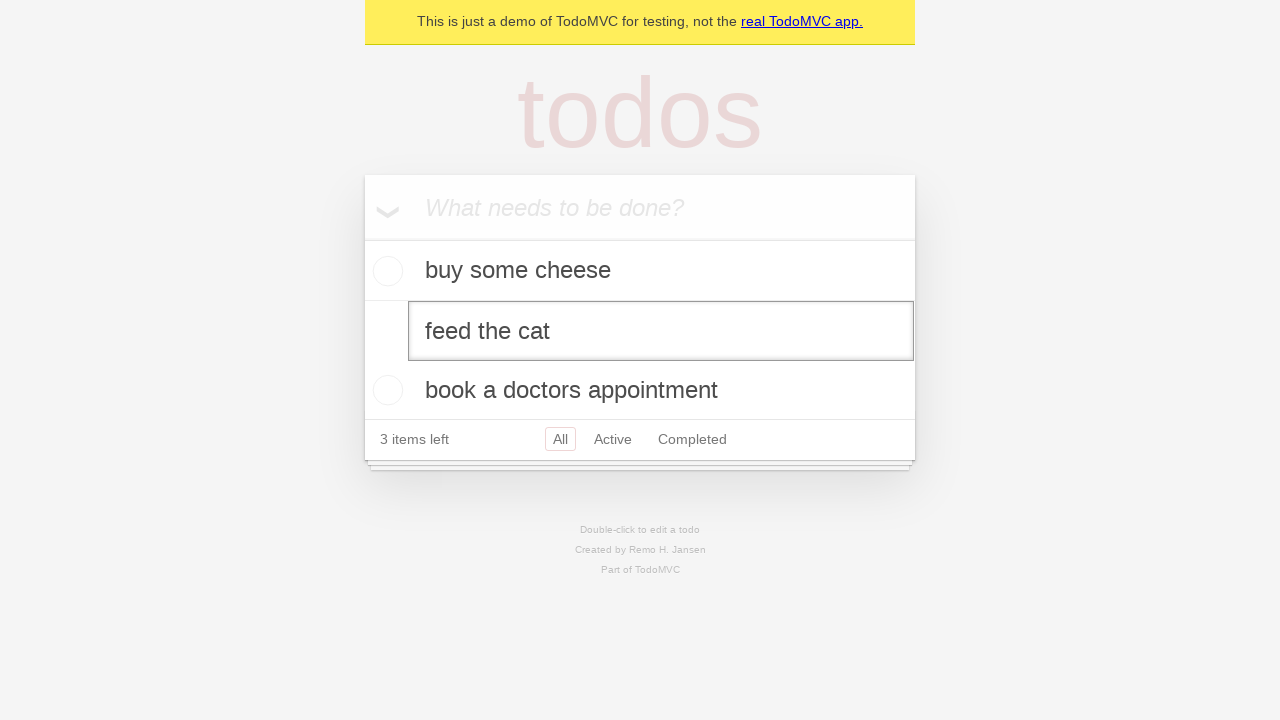

Edit input field appeared for second todo
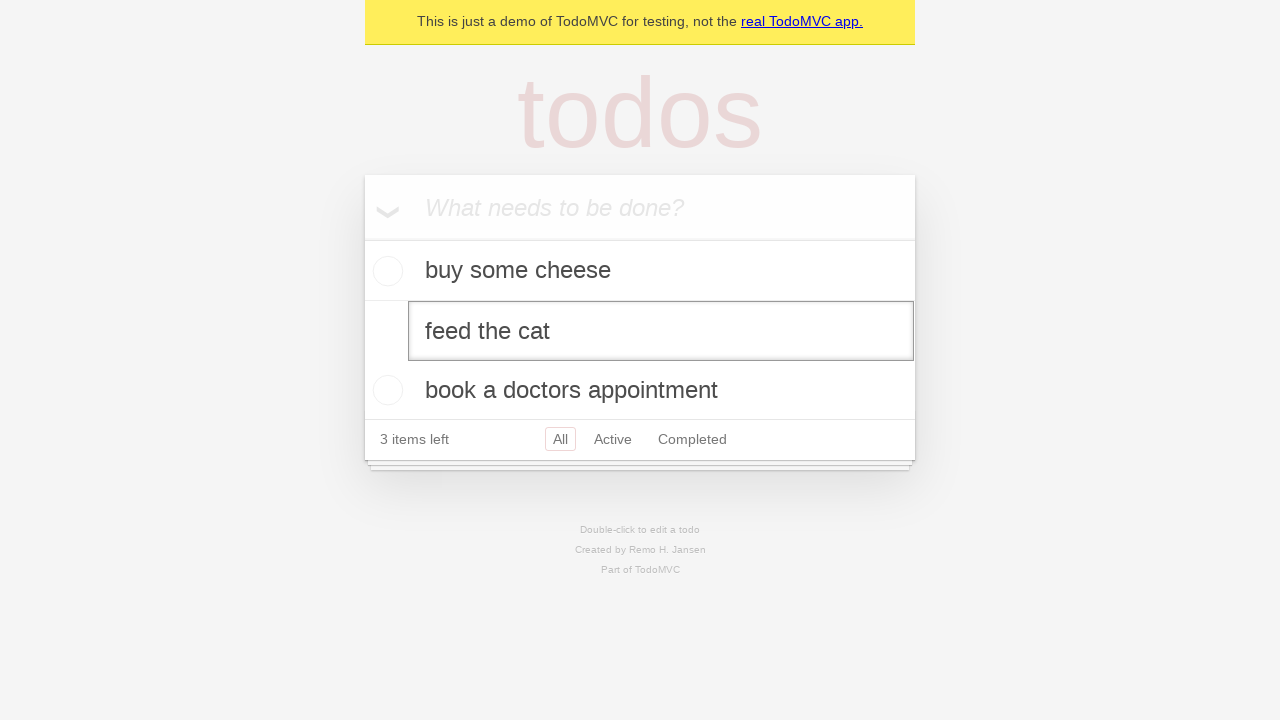

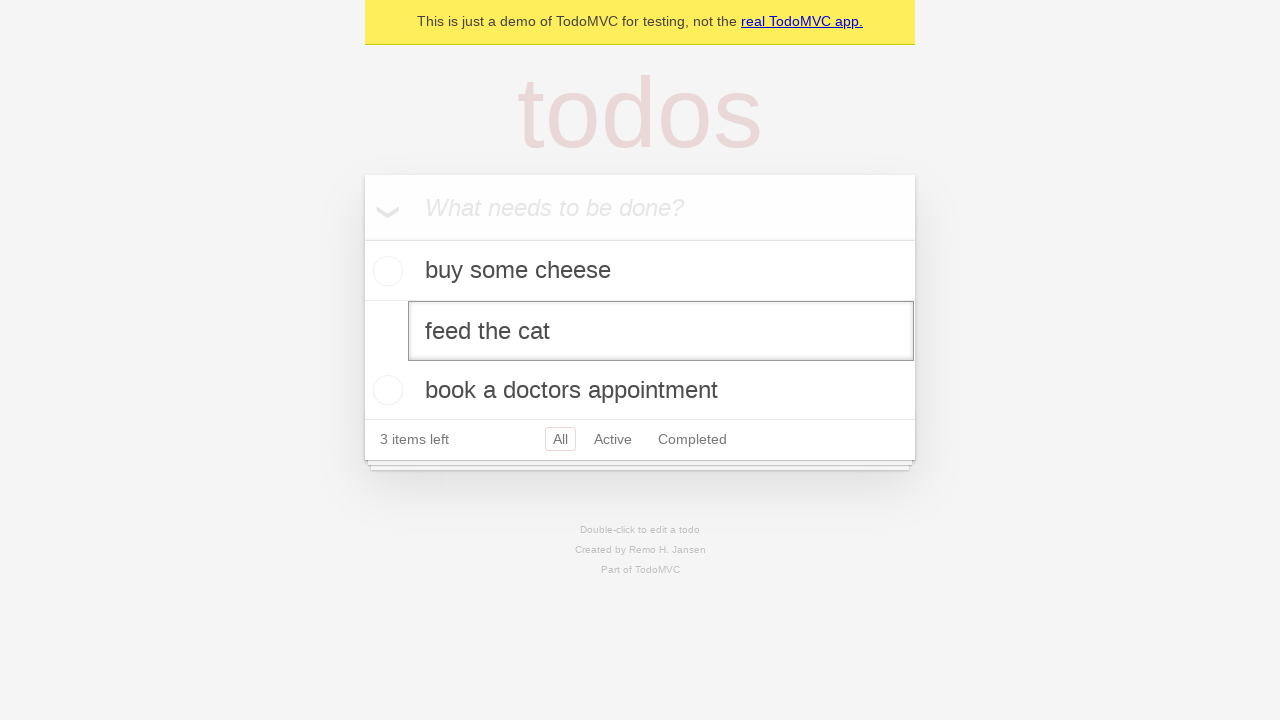